Tests the autocomplete country selector by typing a partial country name, waiting for suggestions to appear, and selecting "India" from the dropdown list.

Starting URL: https://rahulshettyacademy.com/AutomationPractice/

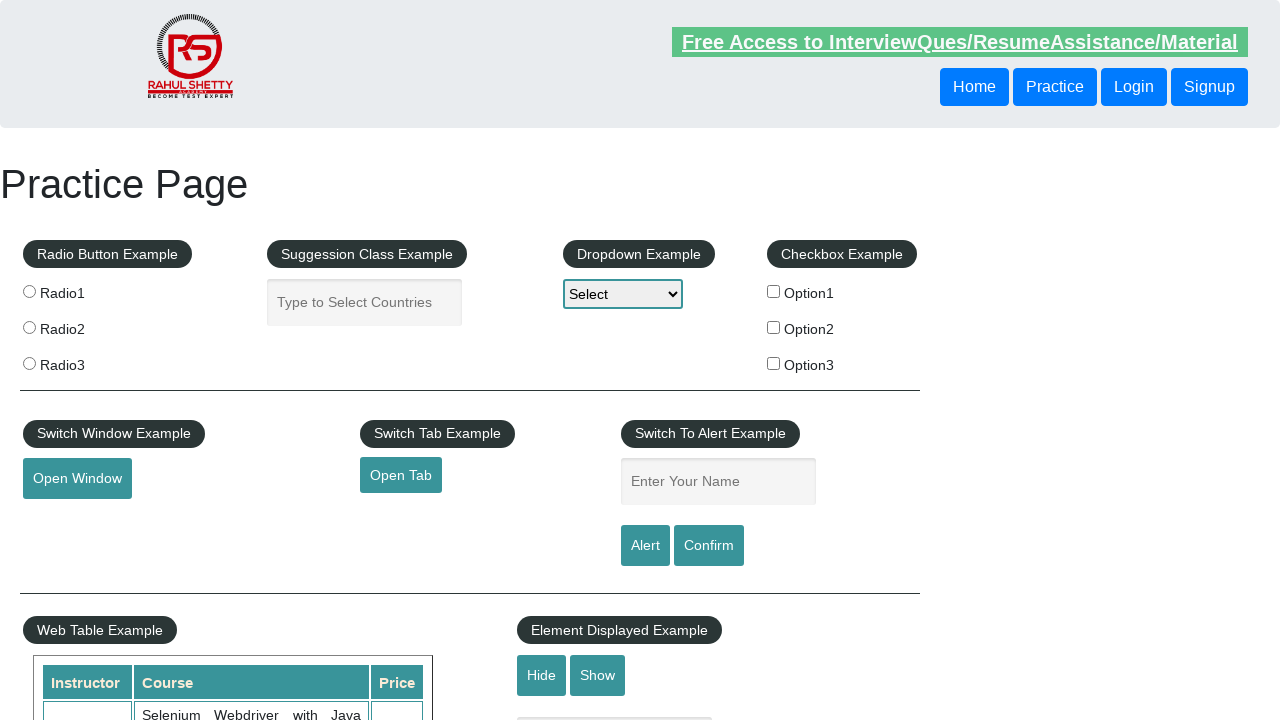

Navigated to AutomationPractice URL
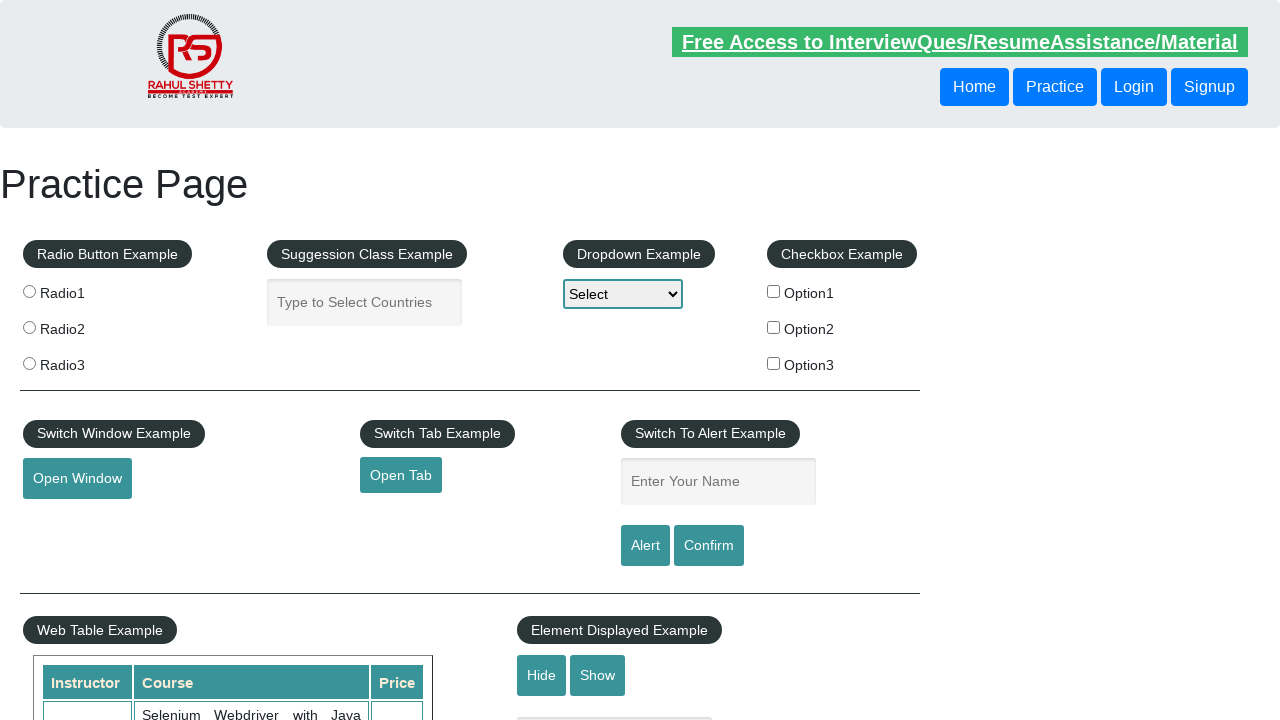

Typed 'ind' in country autocomplete input field on input[placeholder='Type to Select Countries']
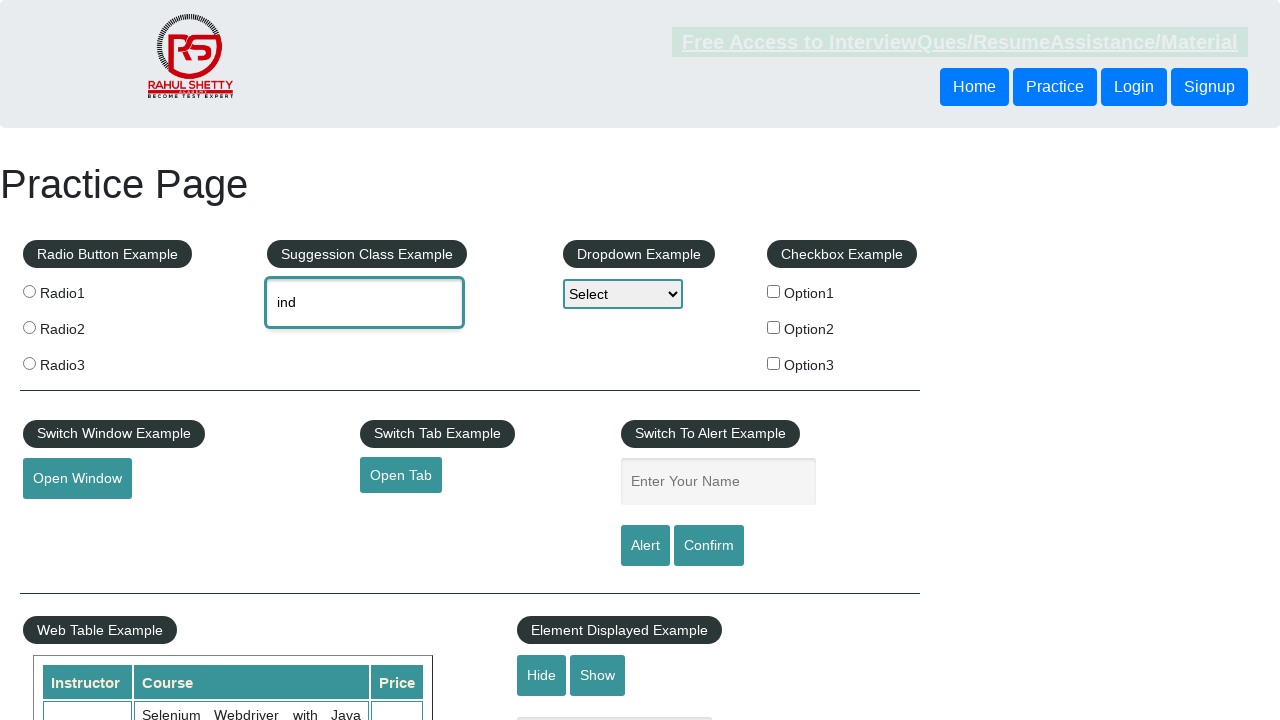

Autocomplete suggestions dropdown appeared
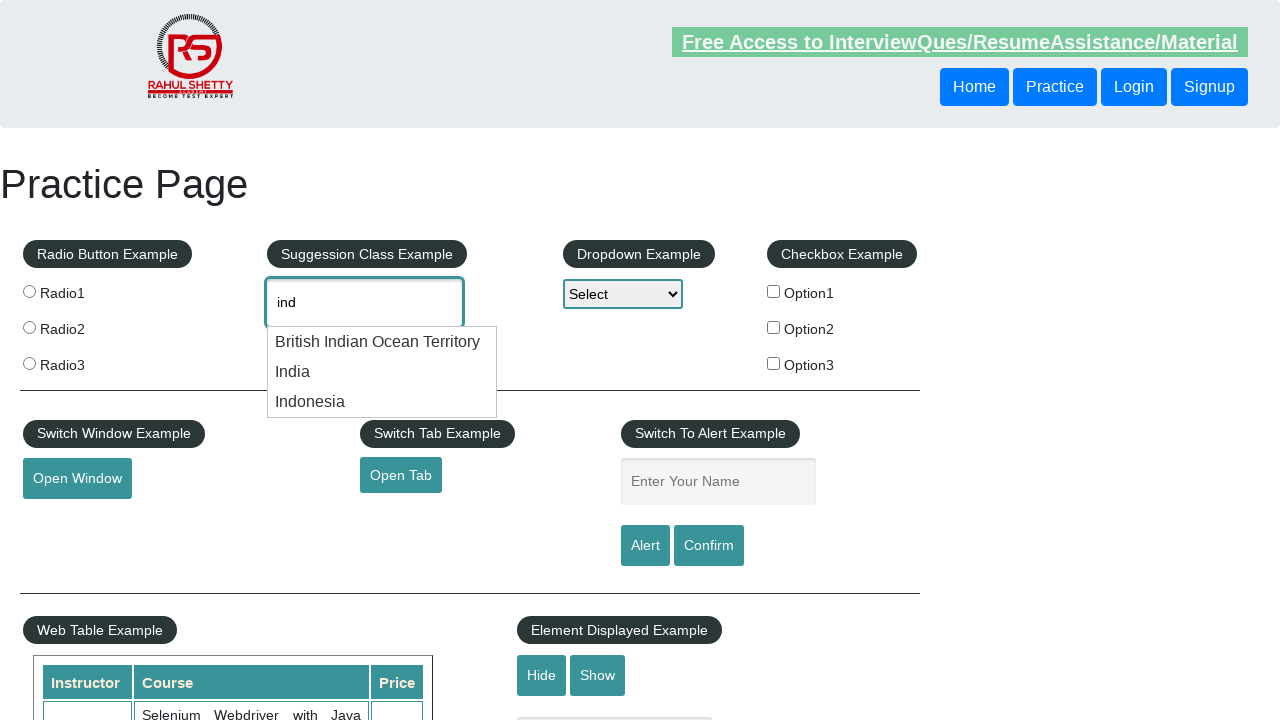

Found 3 autocomplete suggestion items
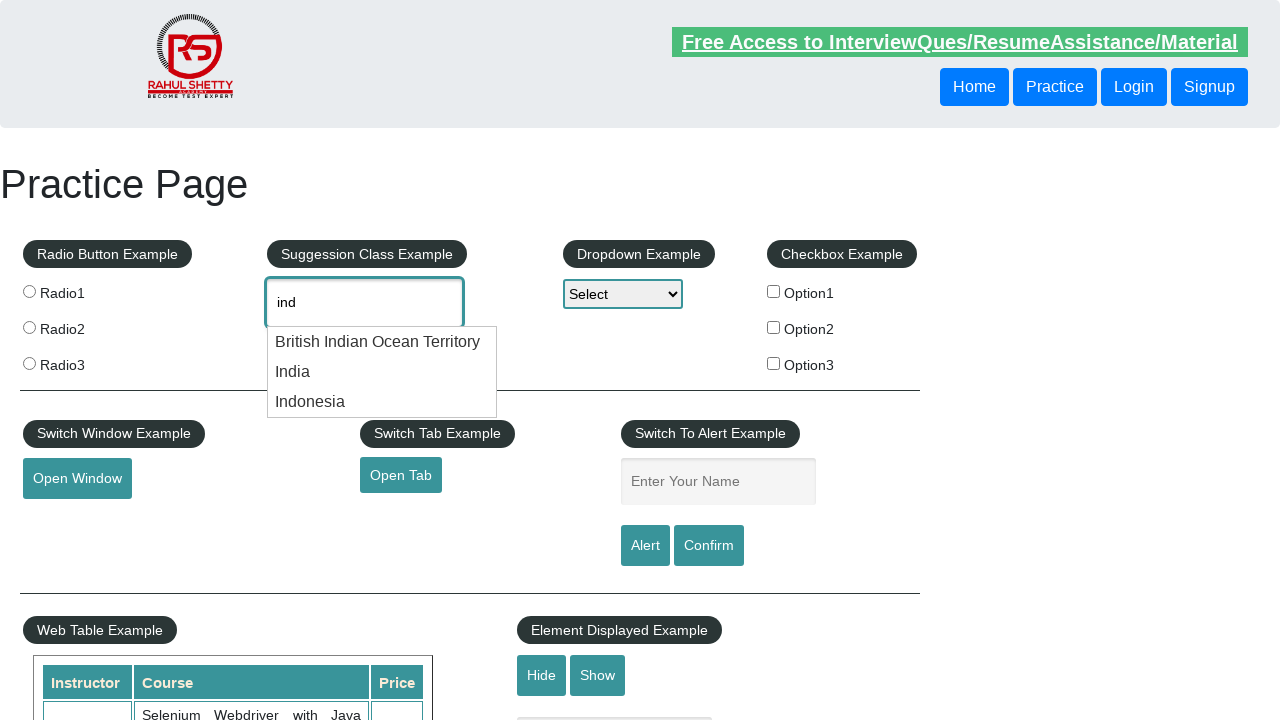

Selected 'India' from the autocomplete dropdown at (382, 372) on ul.ui-menu.ui-autocomplete div >> nth=1
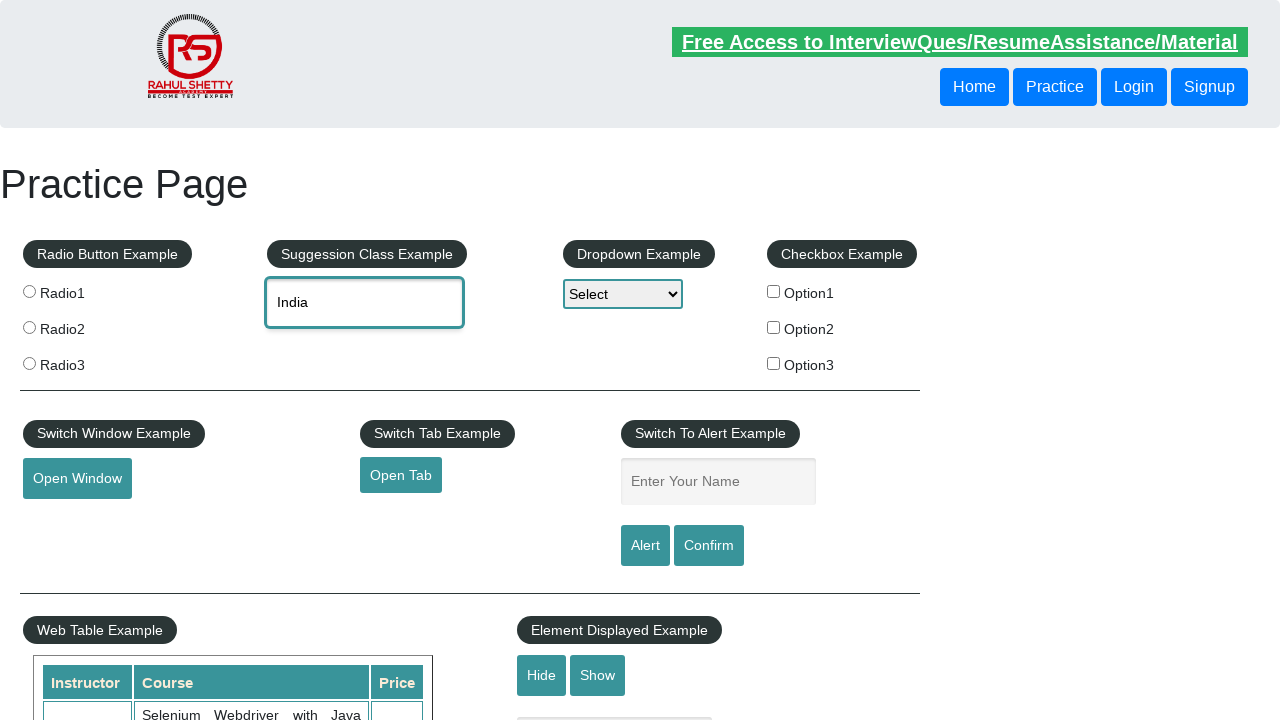

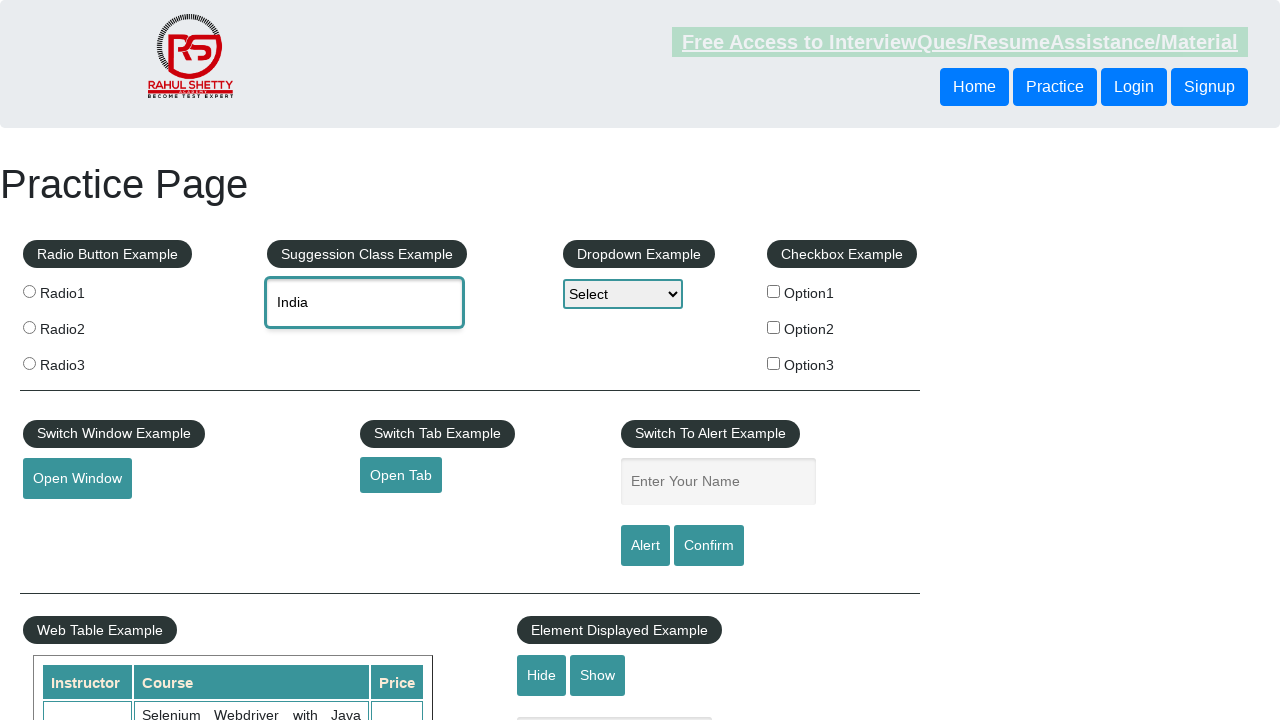